Tests drag and drop functionality by dragging an element to a target drop zone

Starting URL: https://www.leafground.com/drag.xhtml

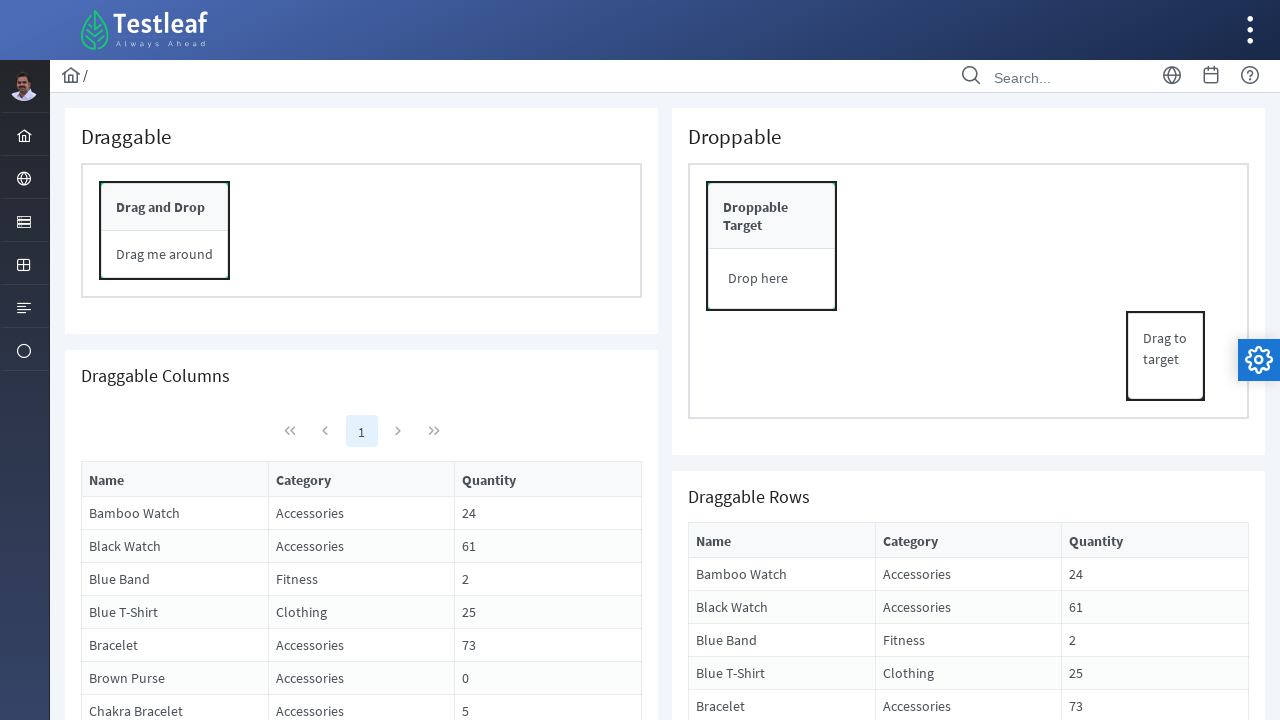

Located draggable element with text 'Drag to target'
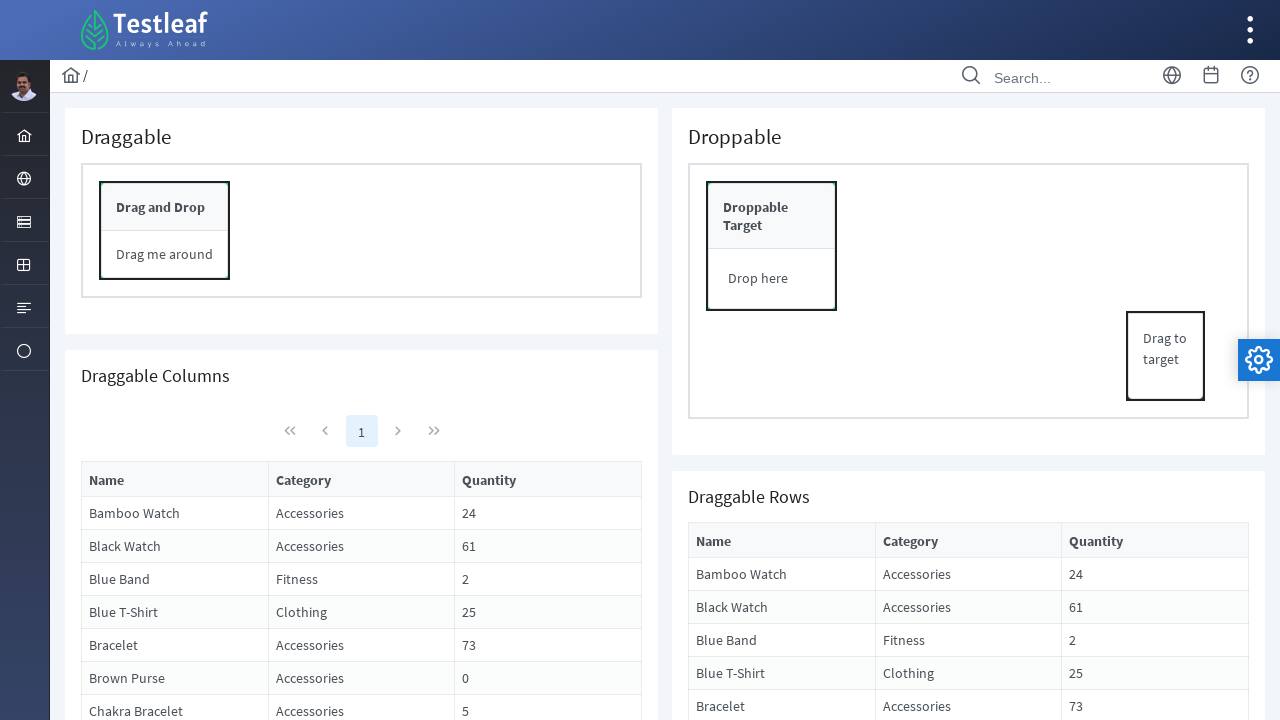

Located drop target element with text 'Droppable Target'
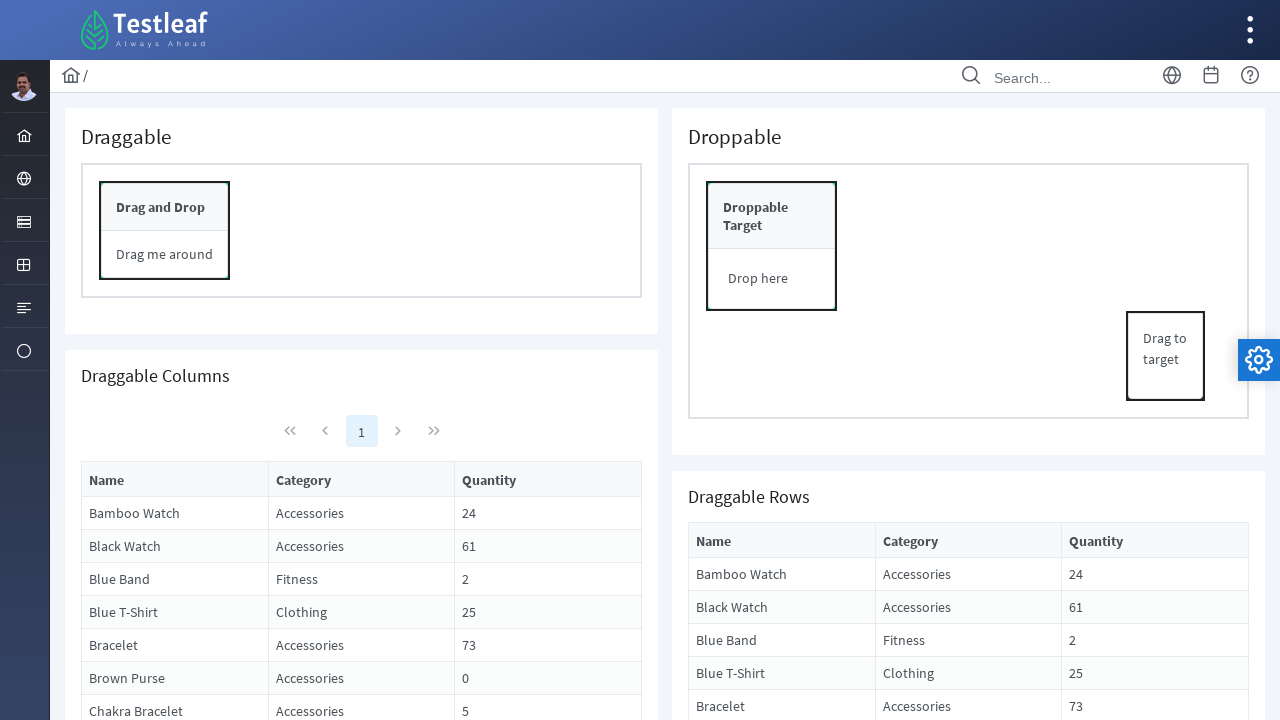

Dragged element to target drop zone at (756, 207)
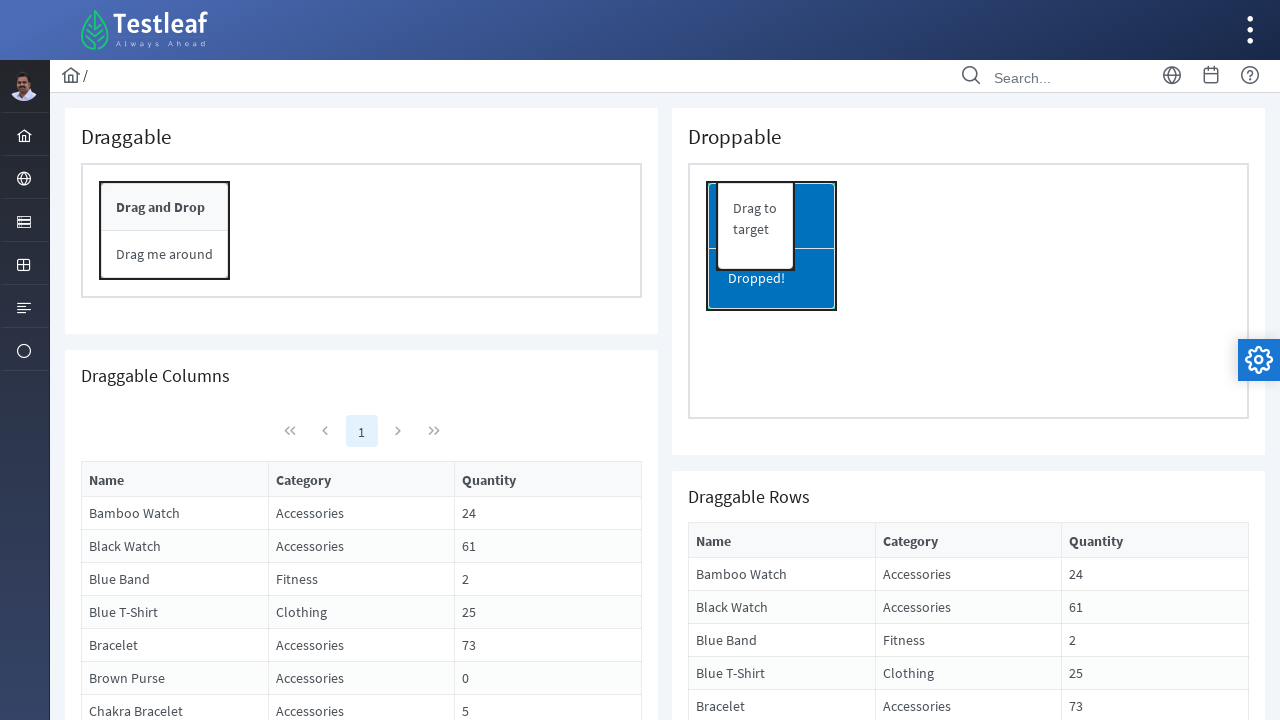

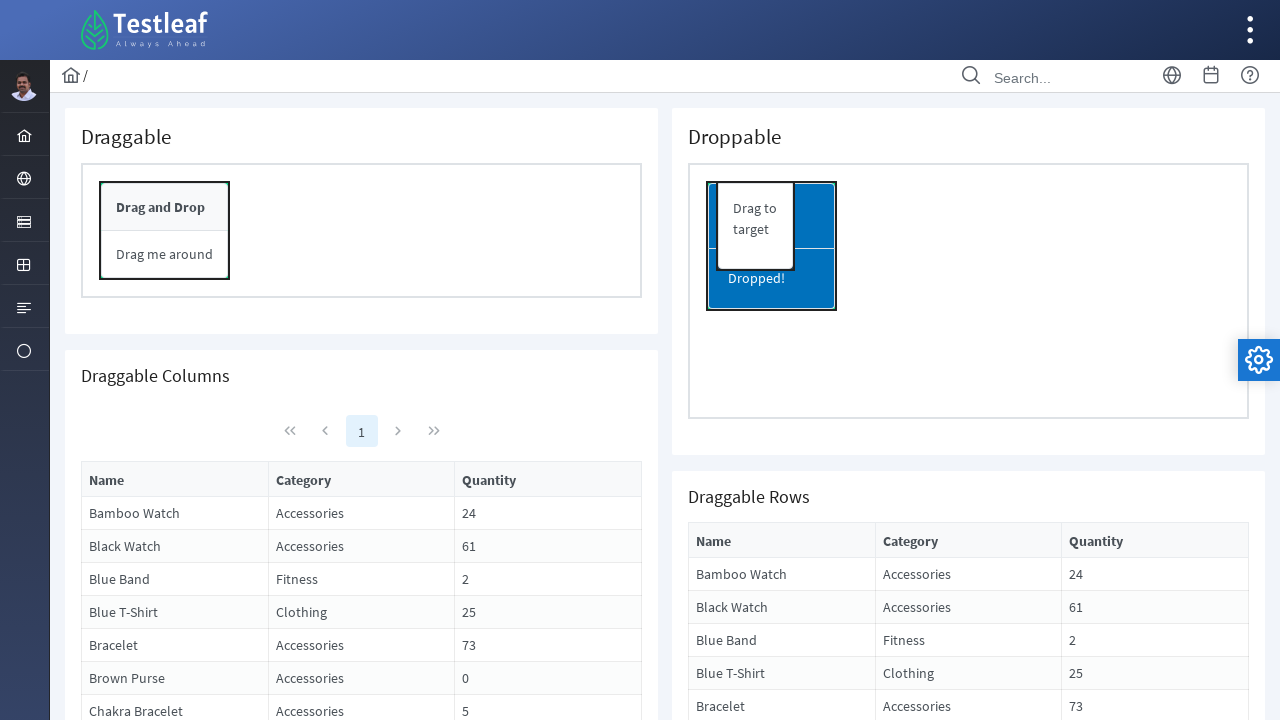